Tests custom price range filtering by entering different minimum and maximum price values and clicking Go button

Starting URL: https://www.naaptol.com/

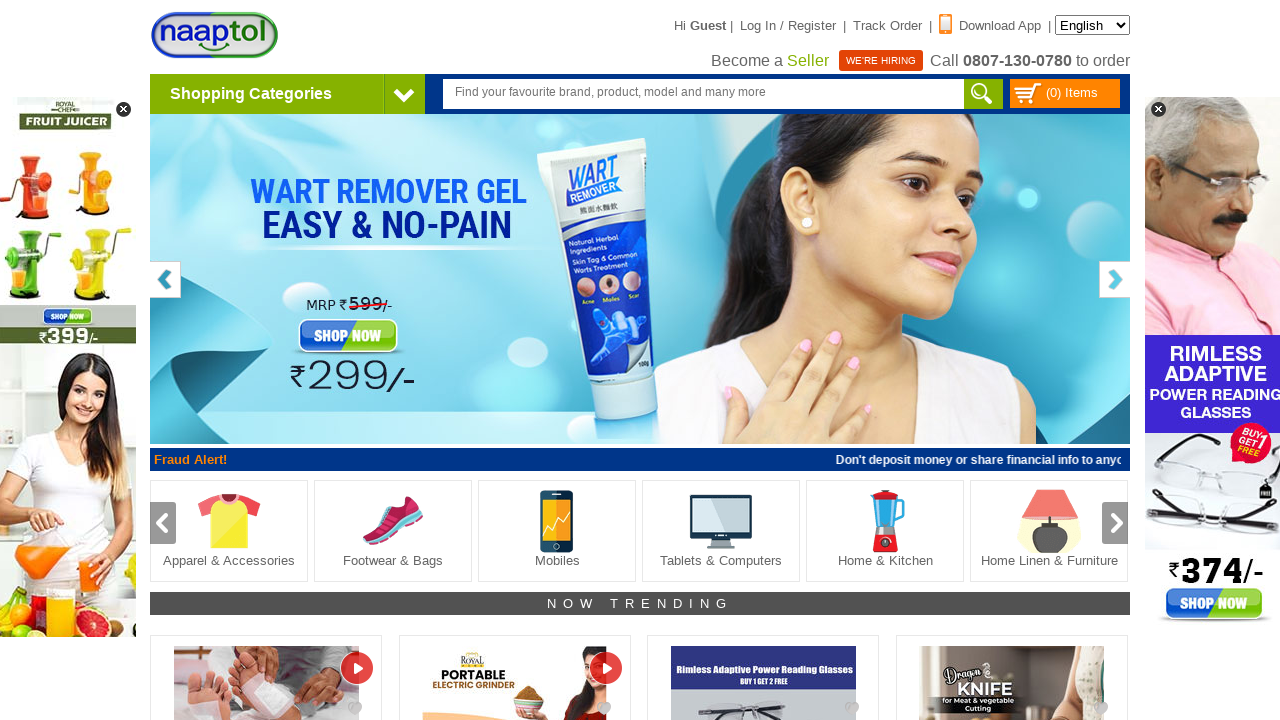

Hovered over Shopping Categories menu at (404, 94) on .arrowNav
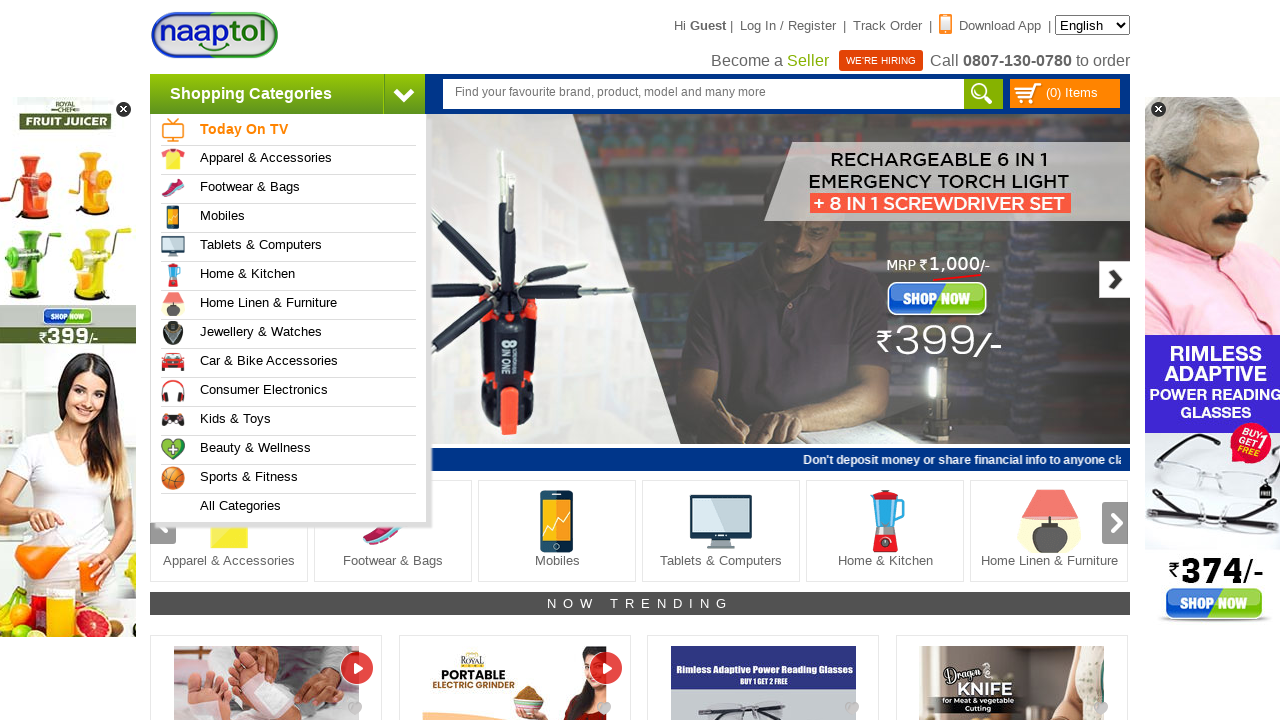

Hovered over Car and Bike menu at (173, 362) on (//*[@class='catIconMenu automobiles'])[1]
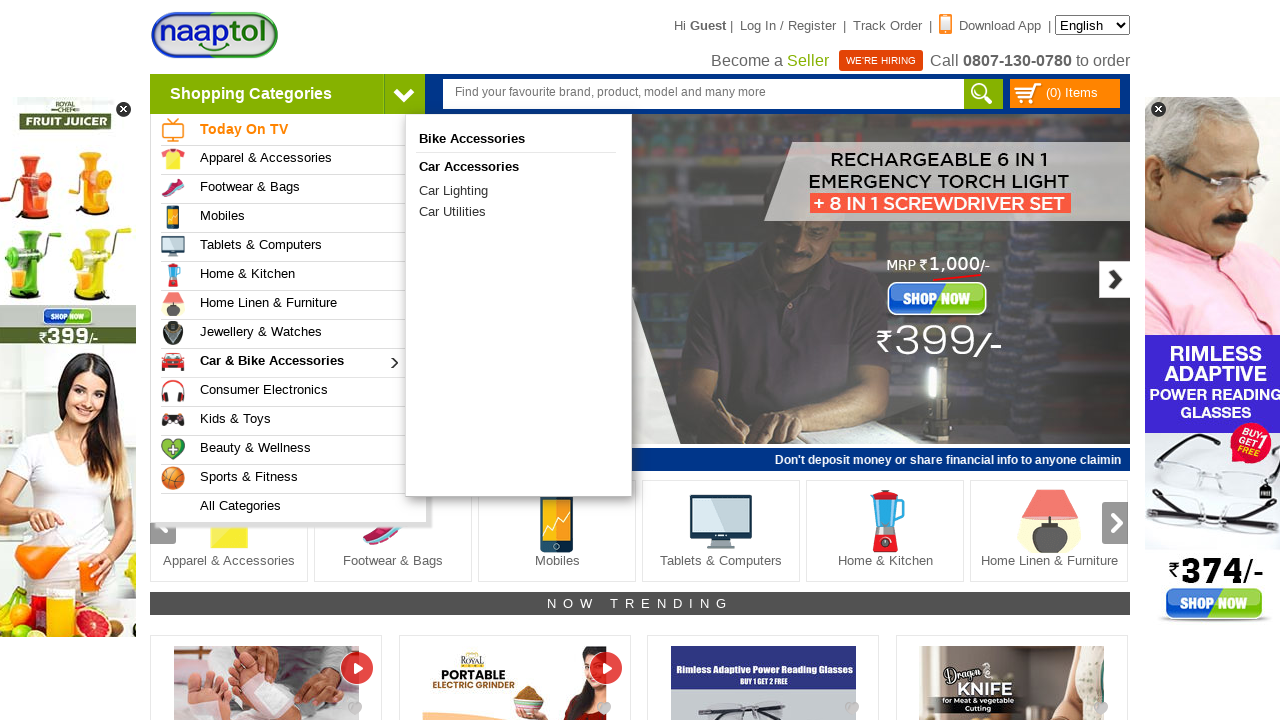

Clicked on Bike Accessories link at (516, 138) on (//*[@href='/shop-online/automobiles/bike-accessories.html'])[1]
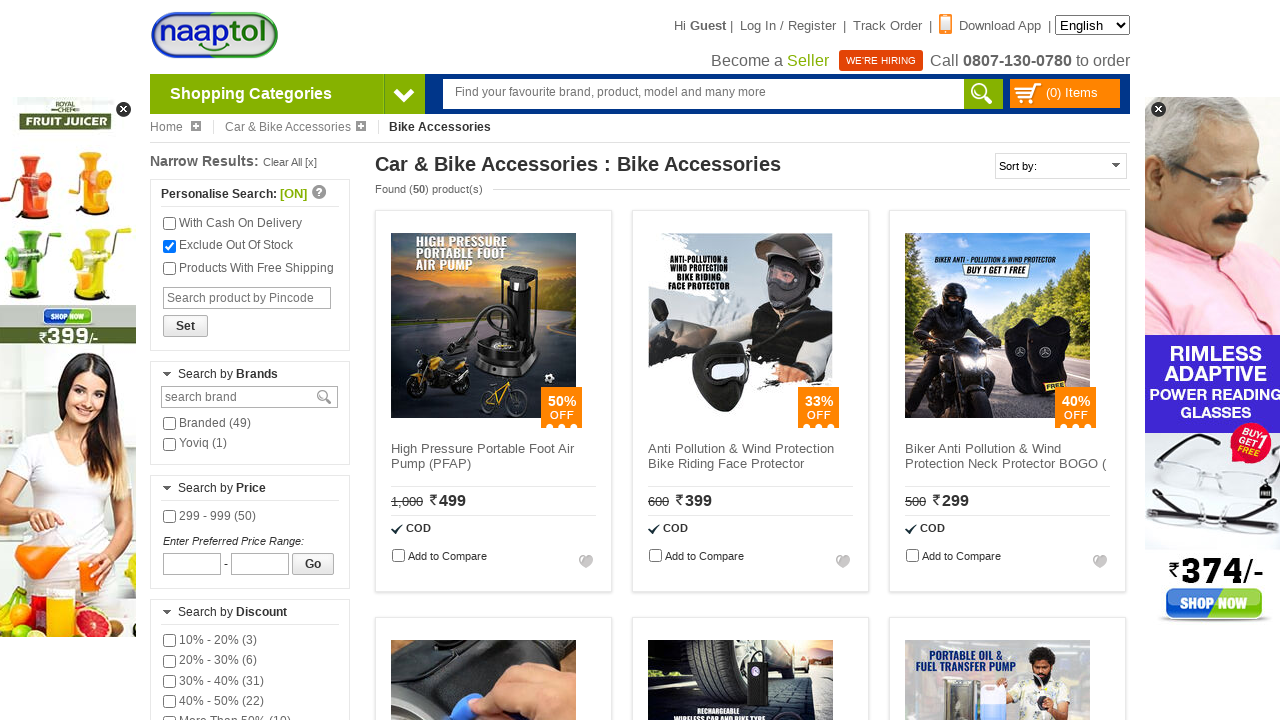

Entered minimum price 300 on #fromPriceRange
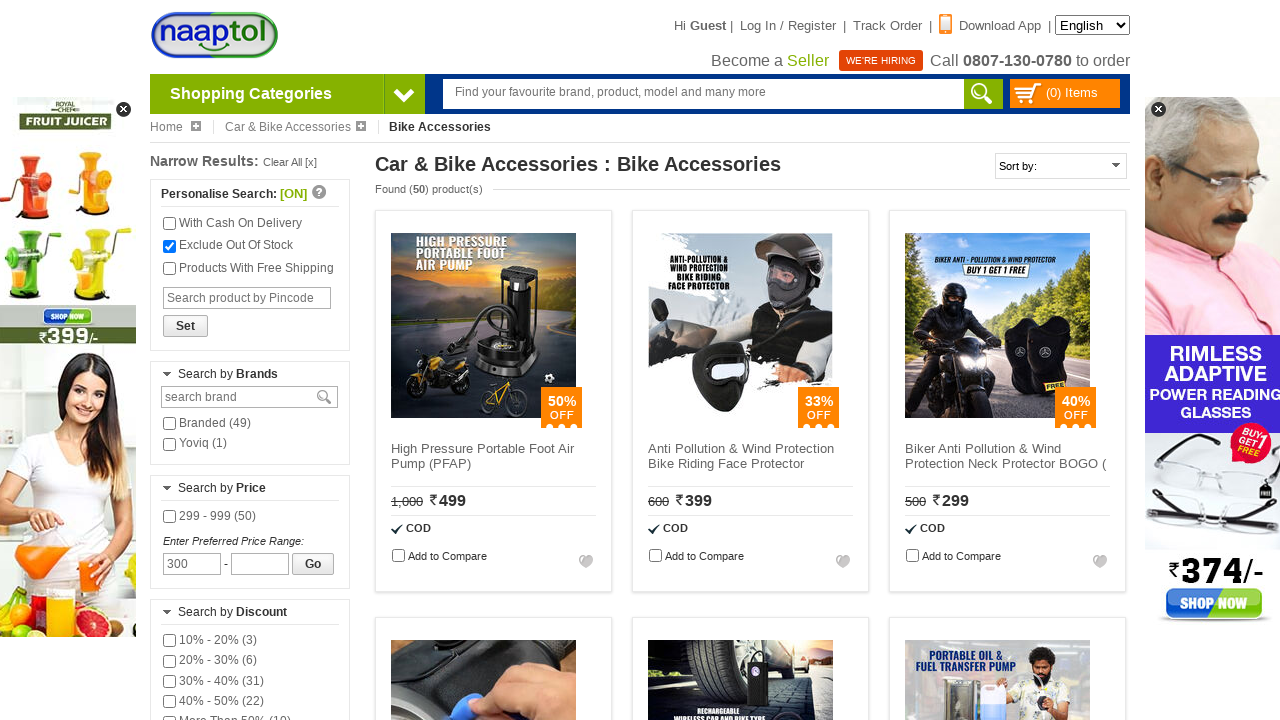

Entered maximum price 400 on #toPriceRange
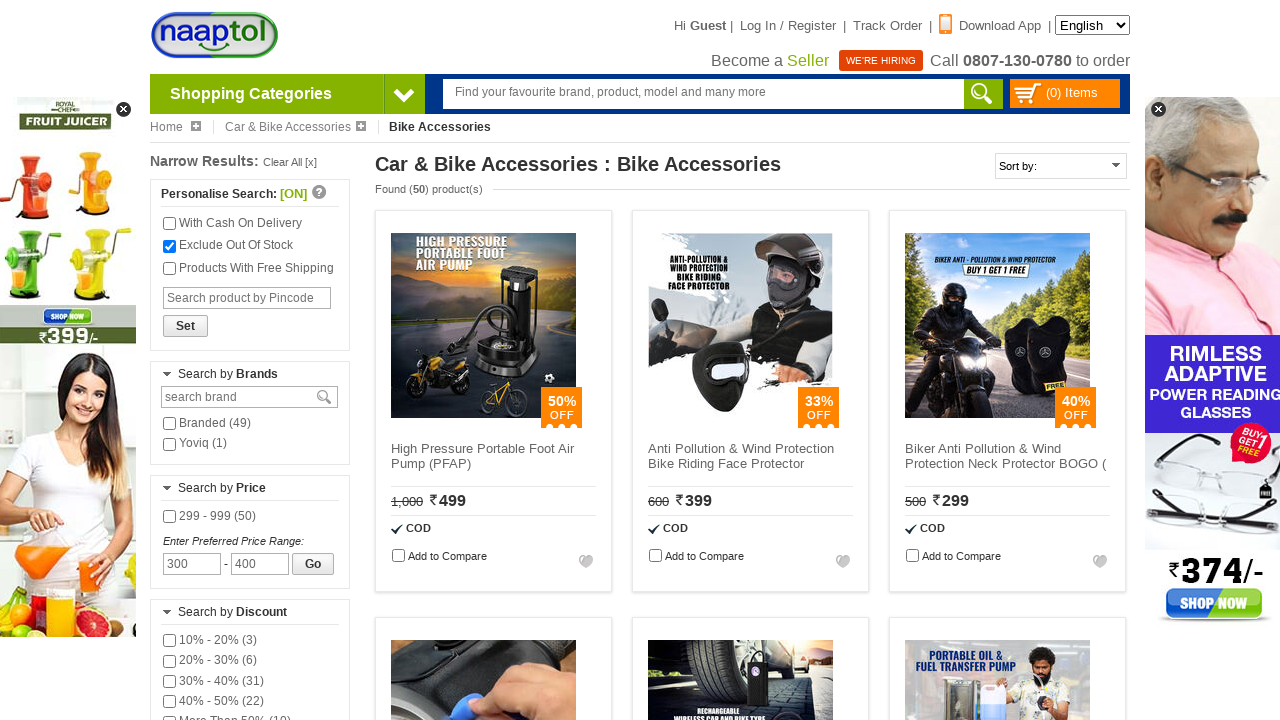

Clicked Go button for price range 300-400 at (313, 564) on (//*[@class='button_1'])[2]
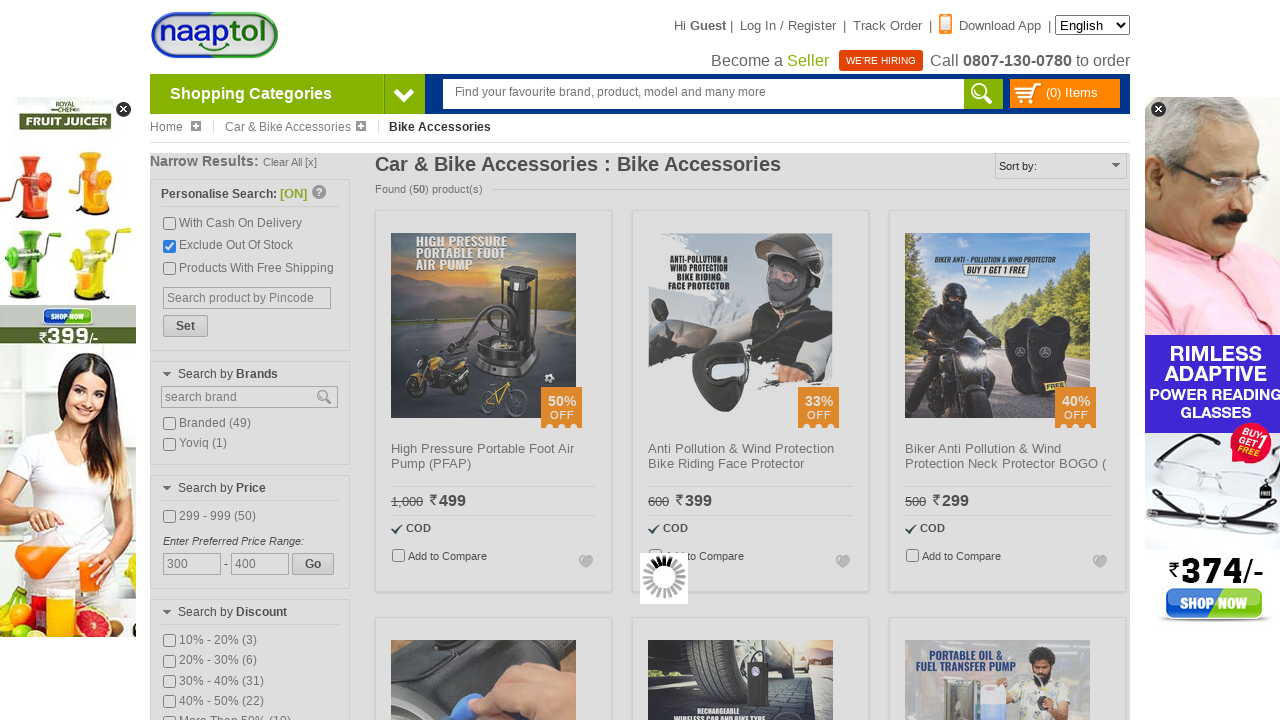

Entered minimum price 1000 on #fromPriceRange
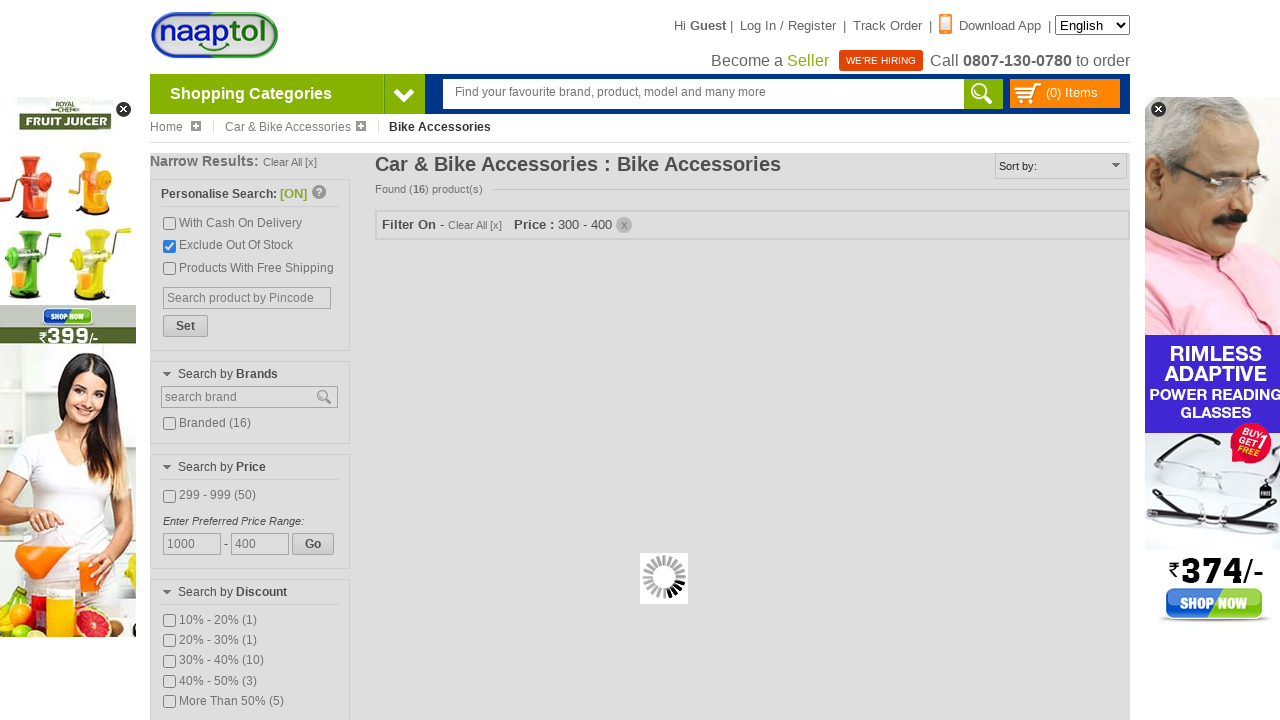

Entered maximum price 5000 on #toPriceRange
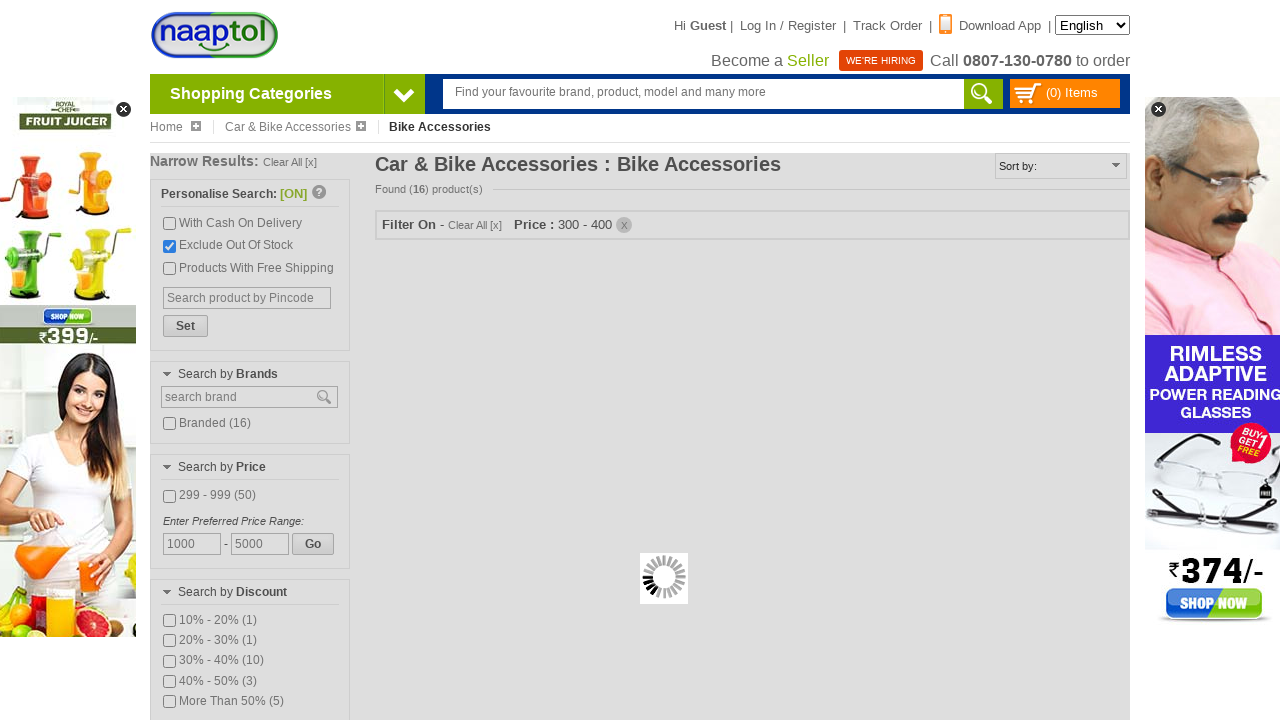

Clicked Go button for price range 1000-5000 at (313, 12) on (//*[@class='button_1'])[2]
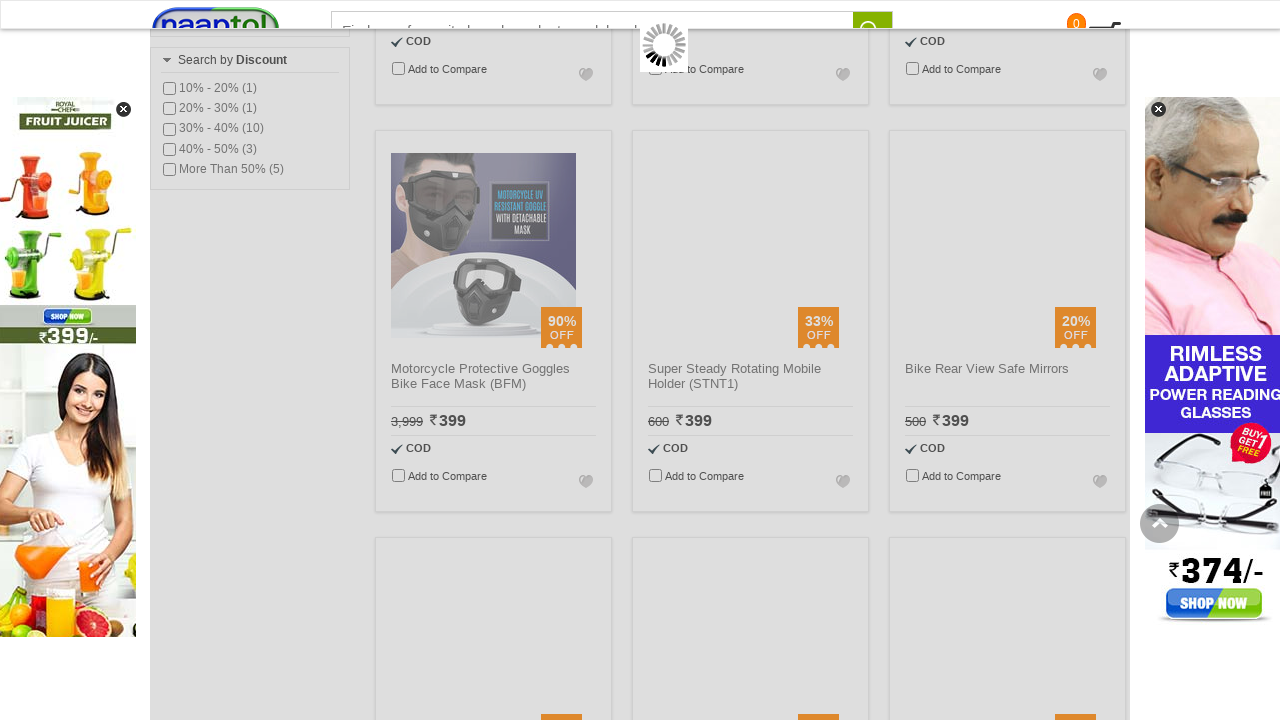

Entered minimum price 2000 on #fromPriceRange
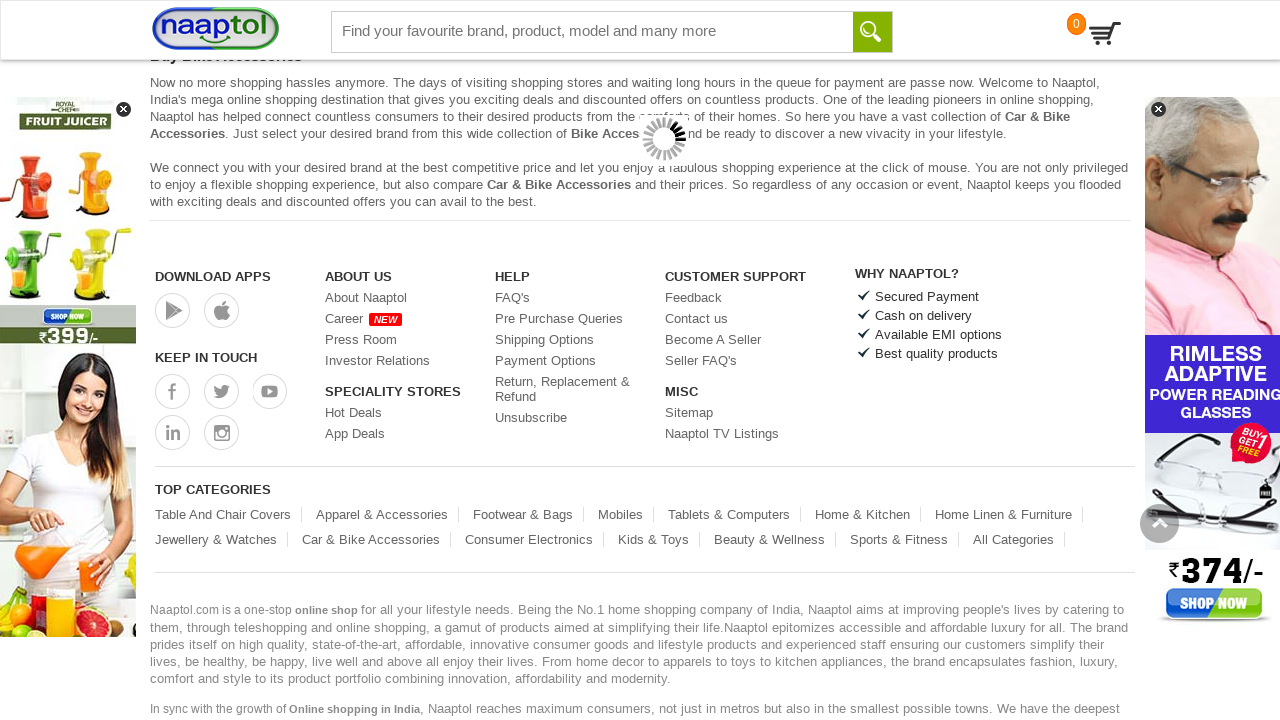

Entered maximum price 10000 on #toPriceRange
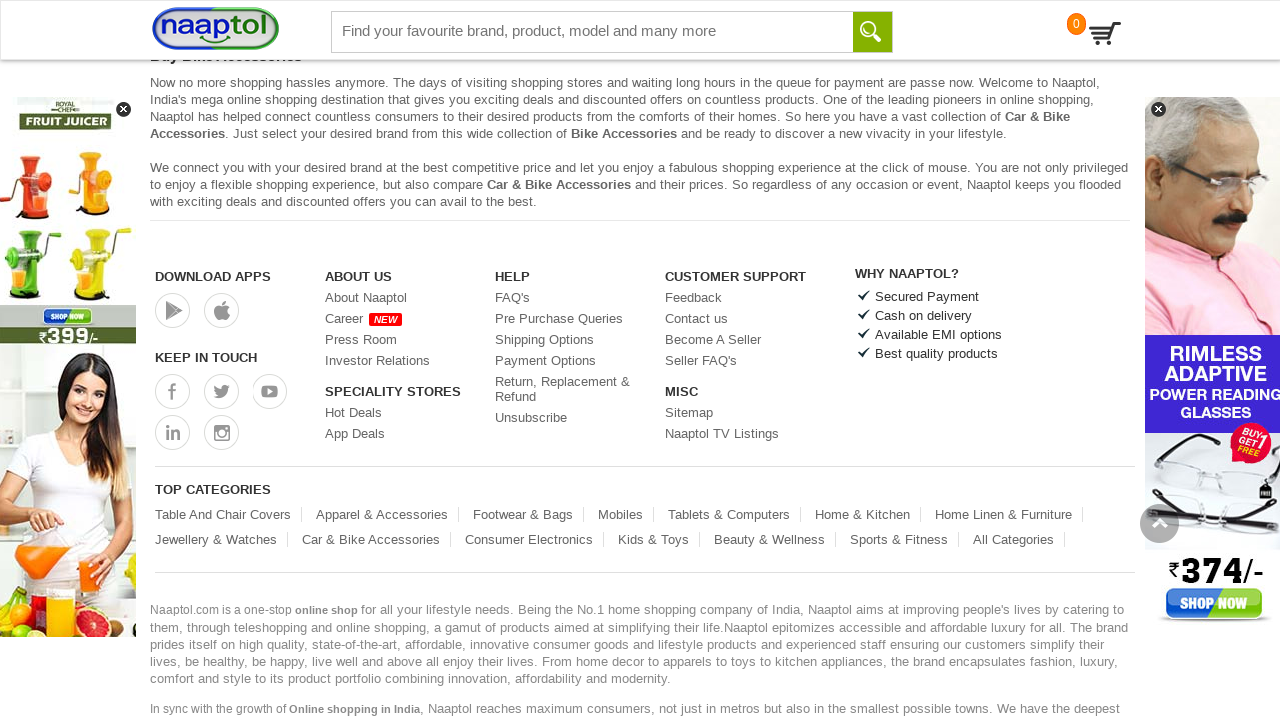

Clicked Go button for price range 2000-10000 at (313, 450) on (//*[@class='button_1'])[2]
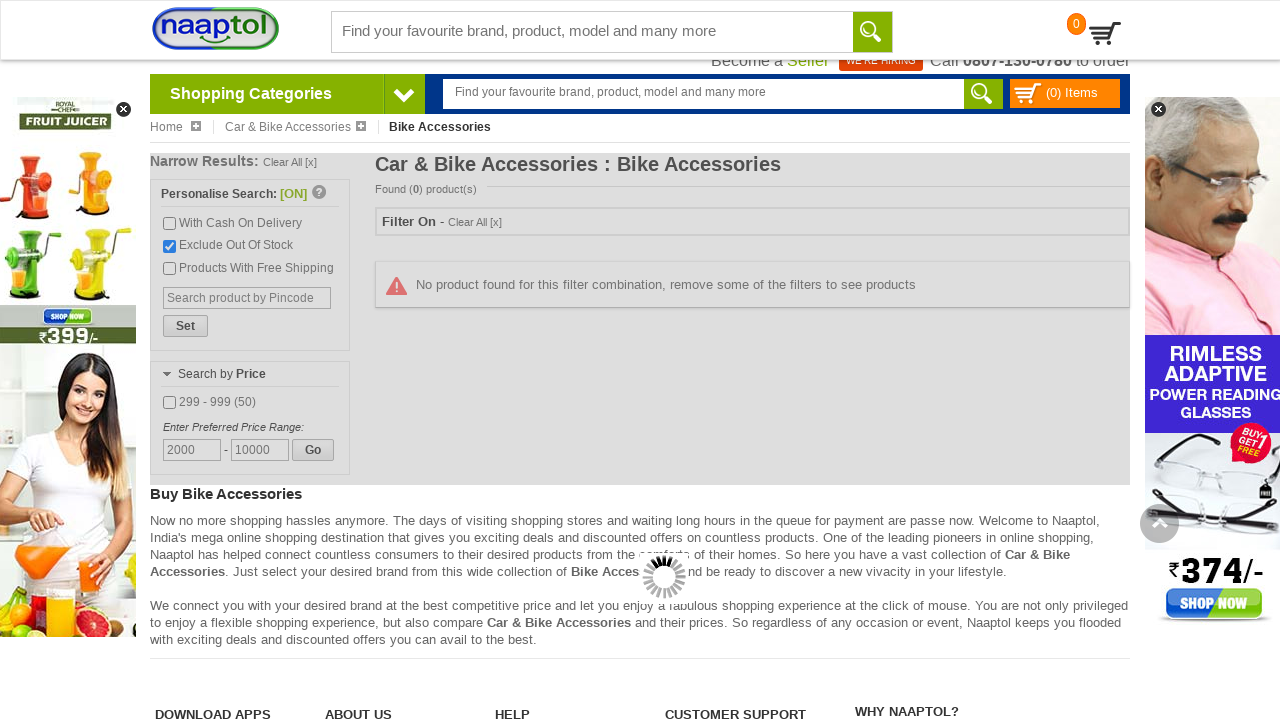

Entered minimum price 100 for invalid range on #fromPriceRange
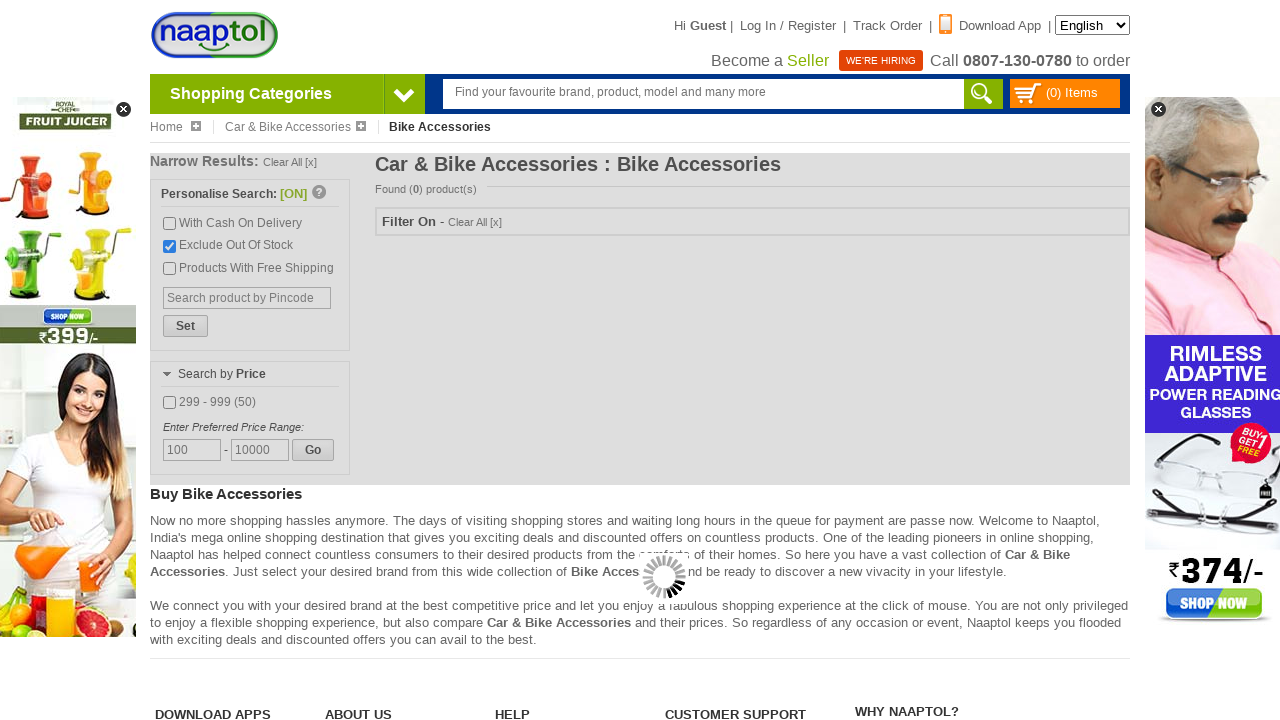

Entered maximum price 50 (invalid - less than minimum) on #toPriceRange
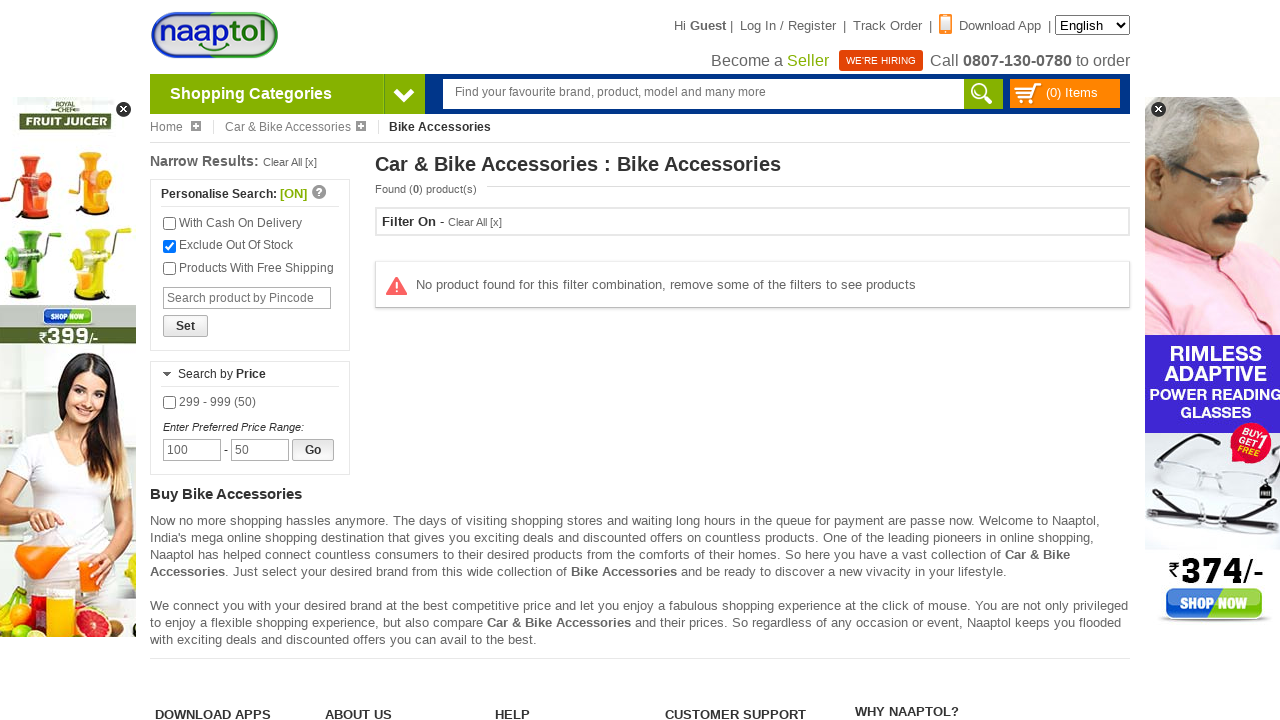

Clicked Go button for invalid price range 100-50 at (313, 450) on (//*[@class='button_1'])[2]
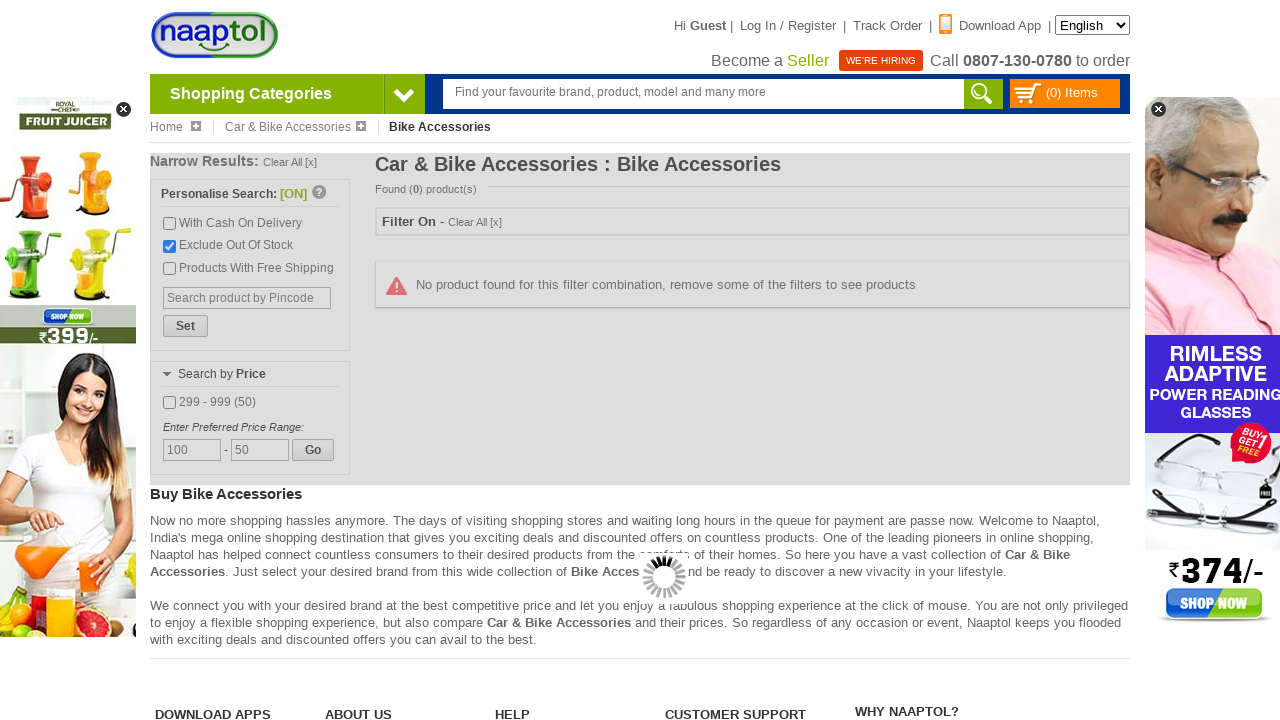

Entered minimum price 122 on #fromPriceRange
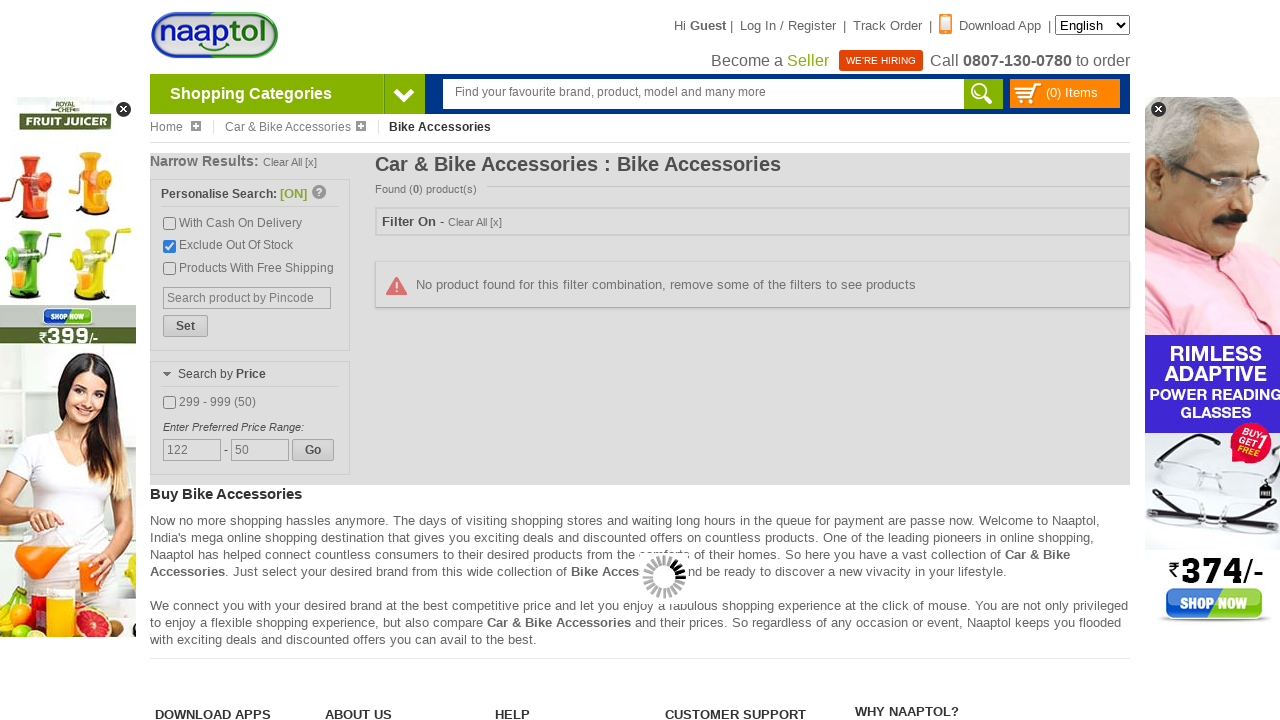

Entered negative maximum price -1203 on #toPriceRange
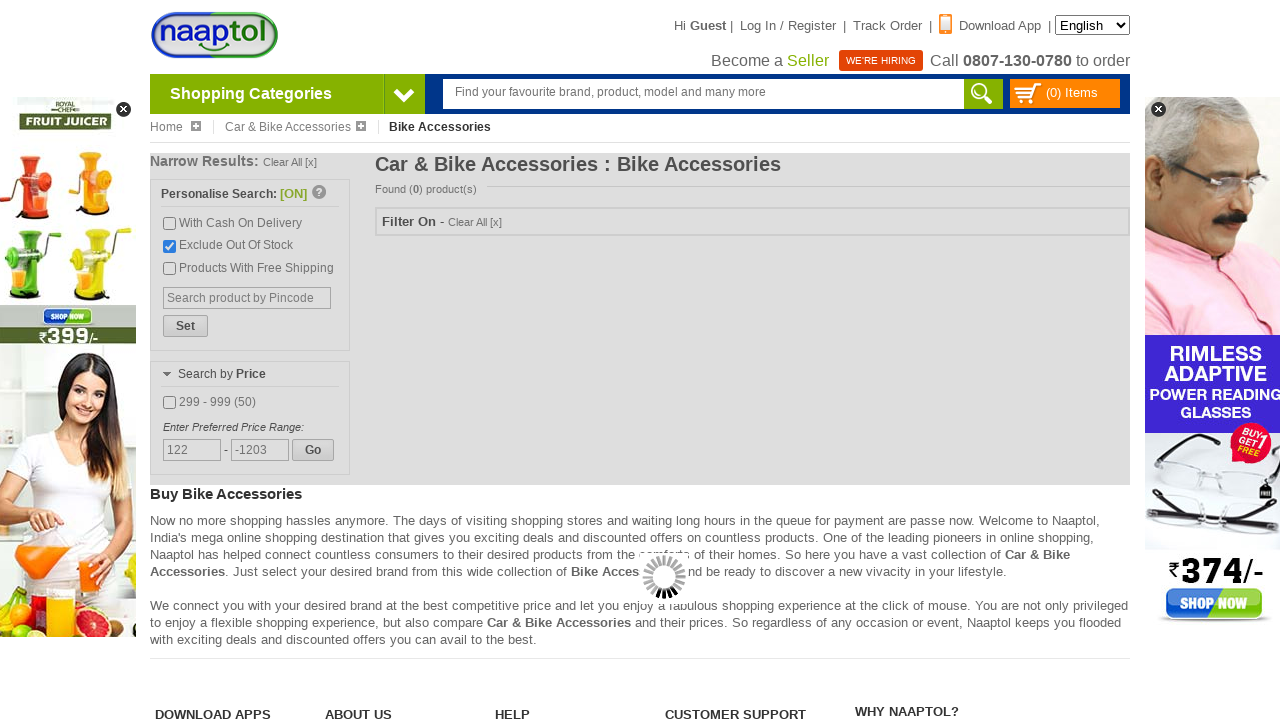

Clicked Go button for price range with negative value 122 to -1203 at (313, 450) on (//*[@class='button_1'])[2]
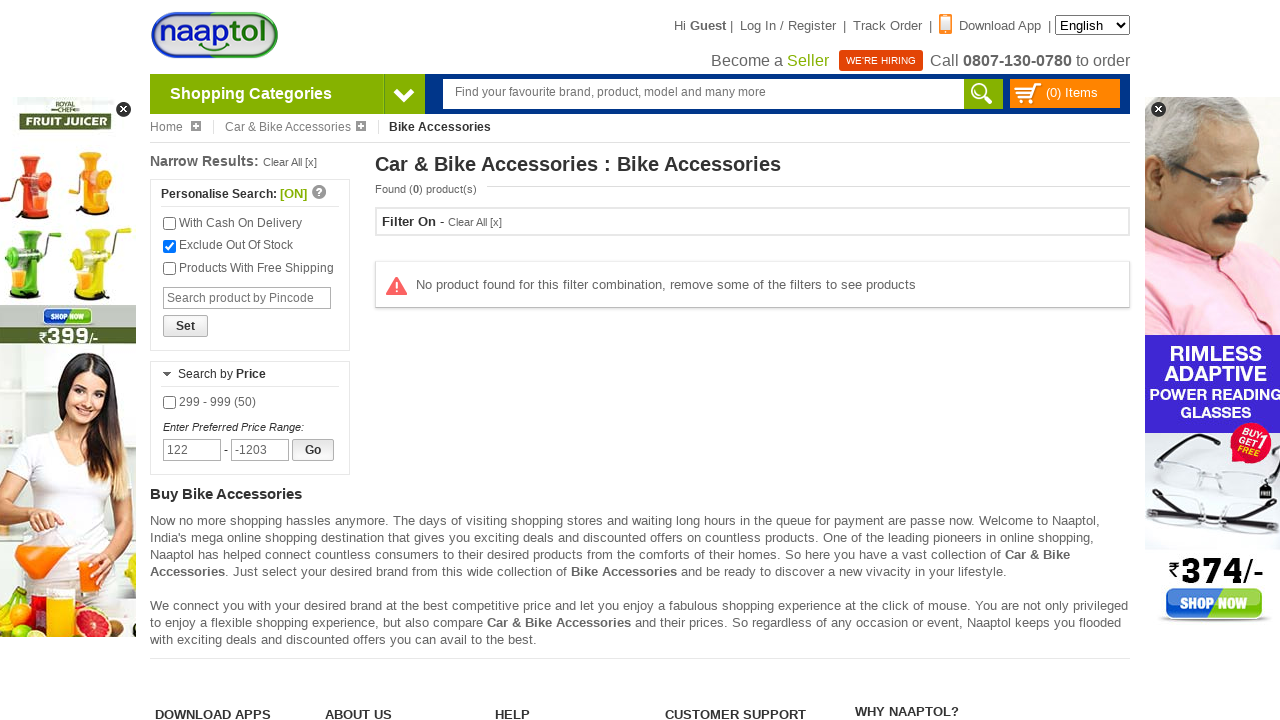

Entered minimum price 121 on #fromPriceRange
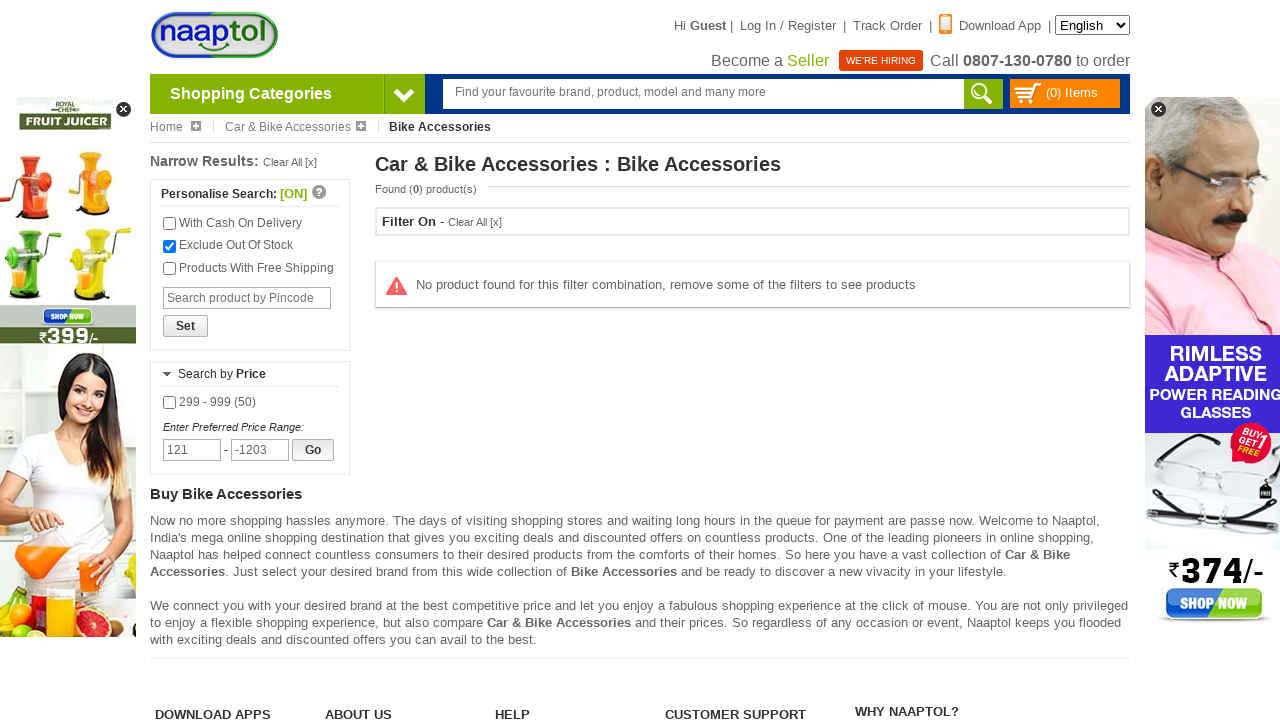

Entered very large maximum price 121212121212 on #toPriceRange
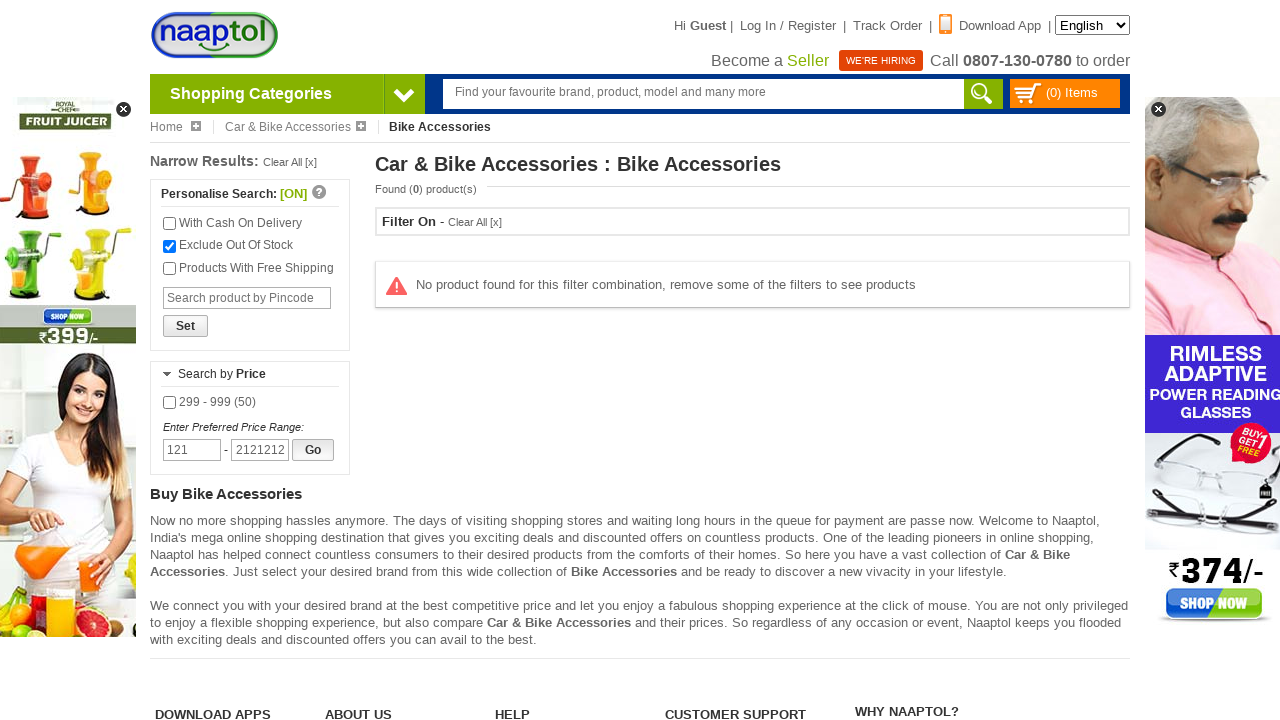

Clicked Go button for price range with very large value 121-121212121212 at (313, 450) on (//*[@class='button_1'])[2]
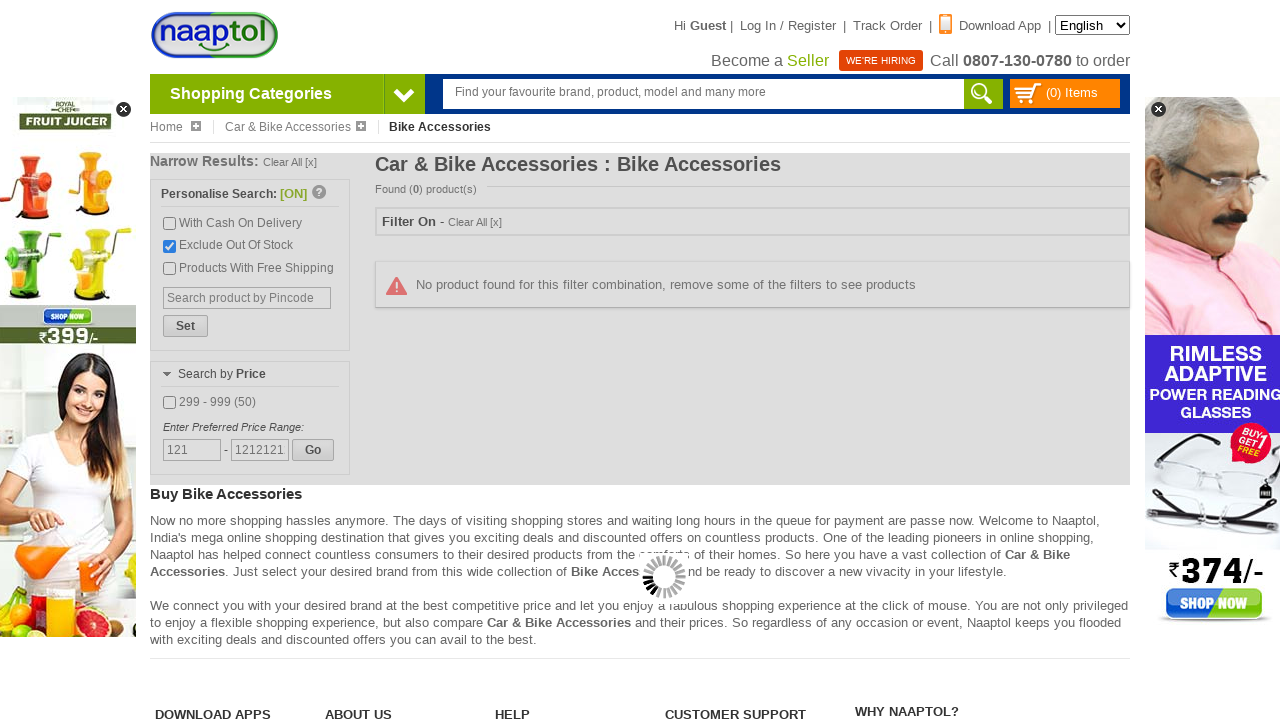

Entered minimum price 100 for final valid range on #fromPriceRange
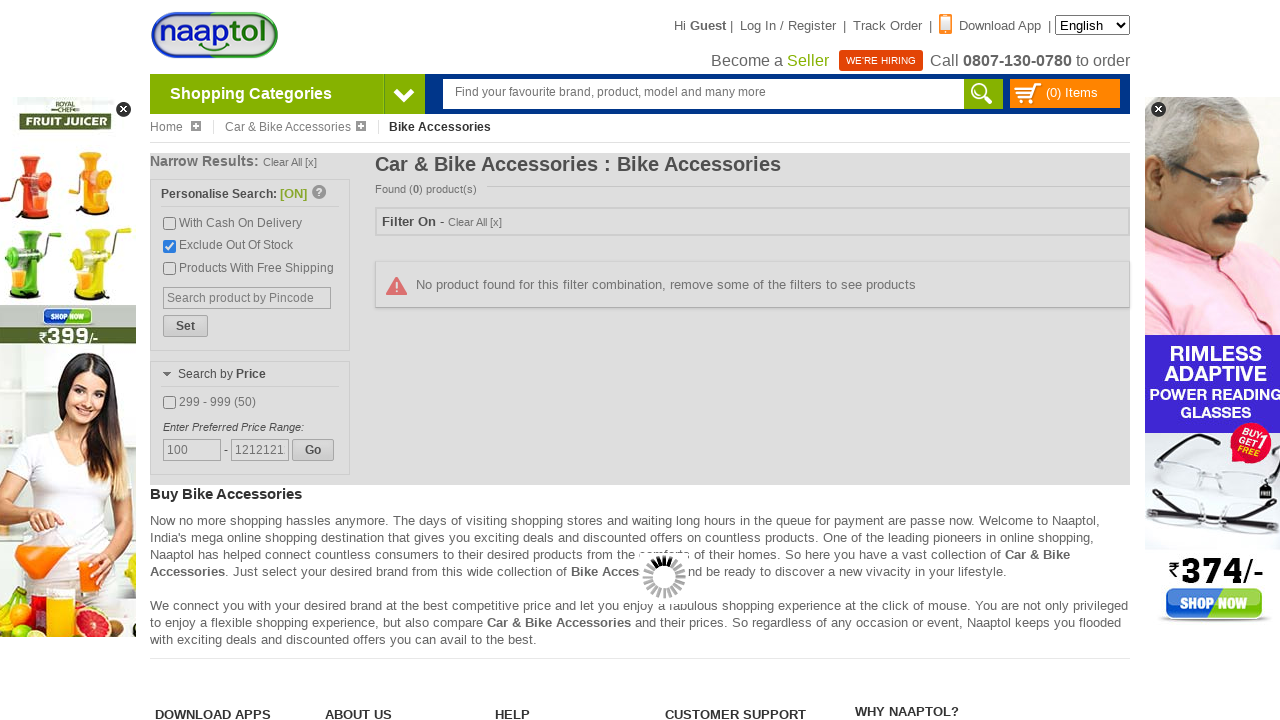

Entered maximum price 10000 for final valid range on #toPriceRange
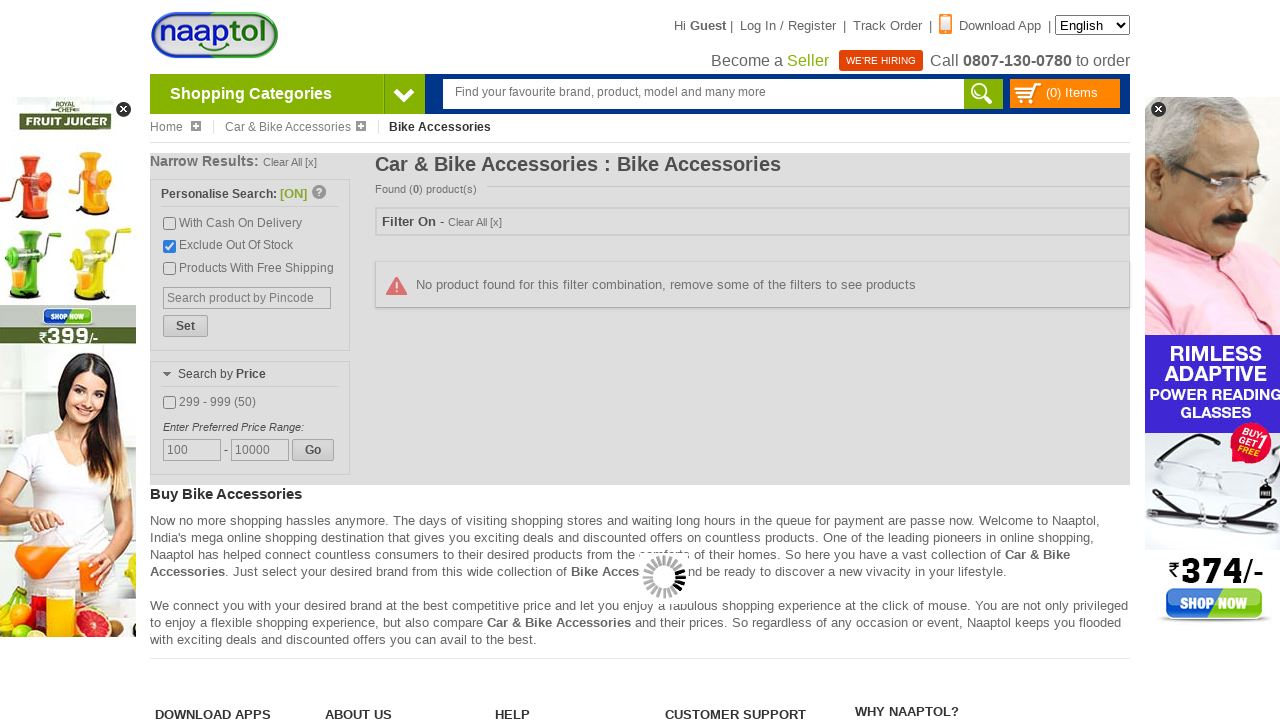

Clicked Go button for final valid price range 100-10000, products should be shown at (313, 564) on (//*[@class='button_1'])[2]
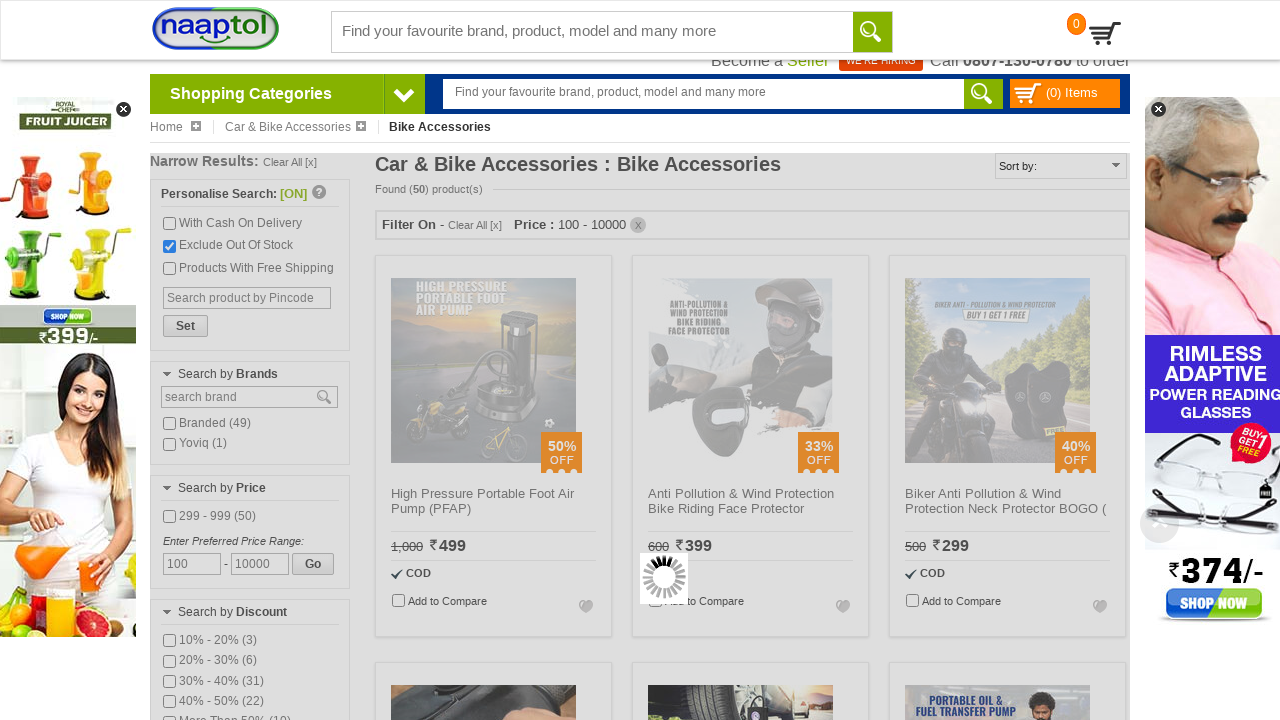

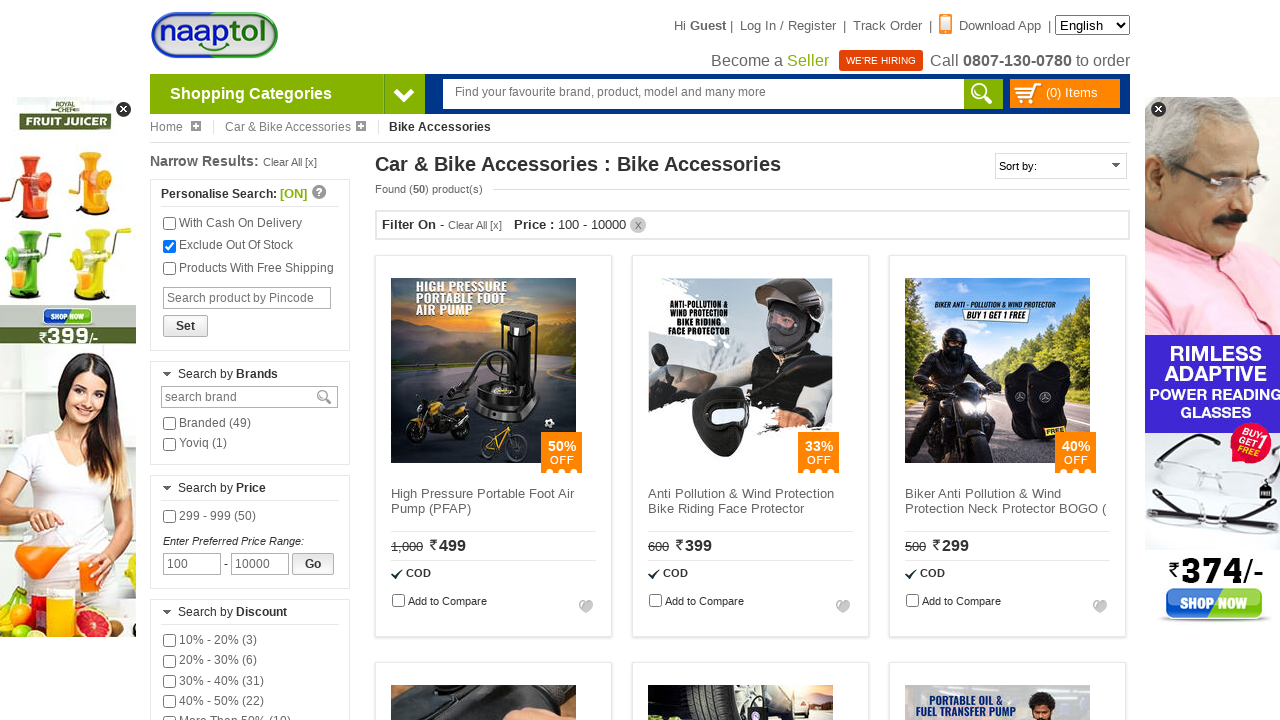